Tests opting out of A/B tests by adding the opt-out cookie before navigating to the A/B test page

Starting URL: http://the-internet.herokuapp.com

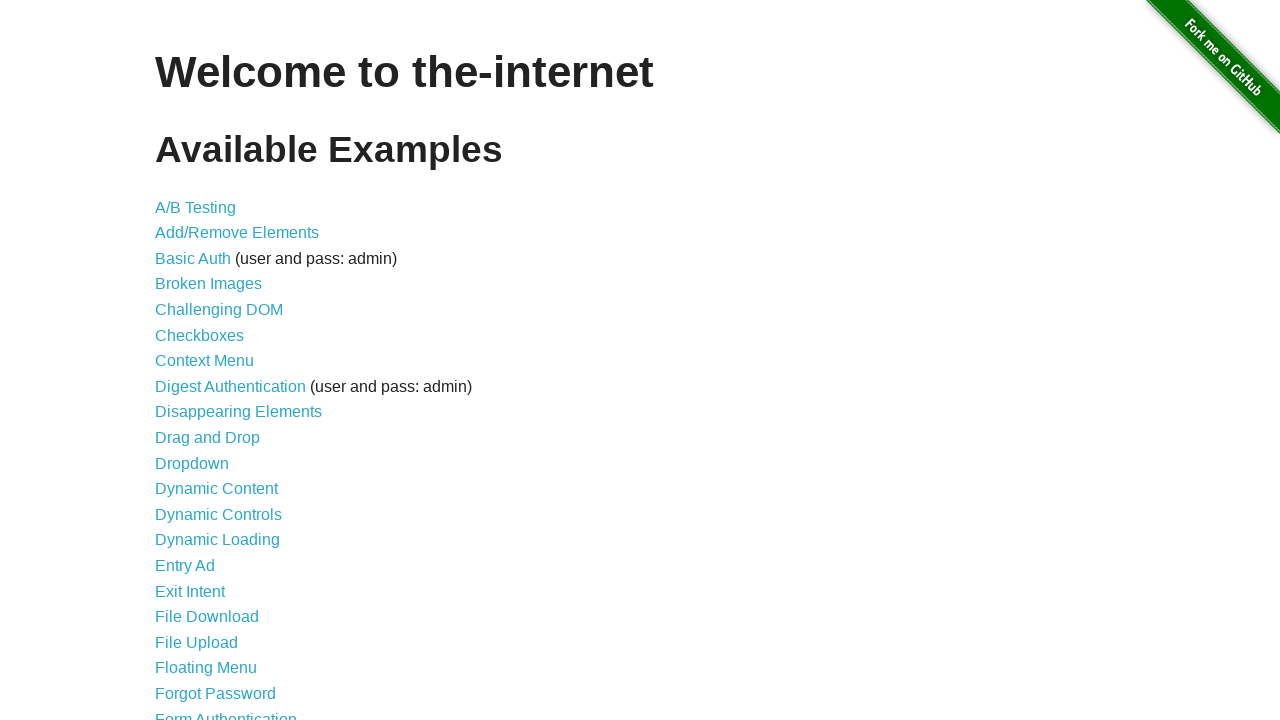

Added optimizelyOptOut cookie to opt out of A/B tests
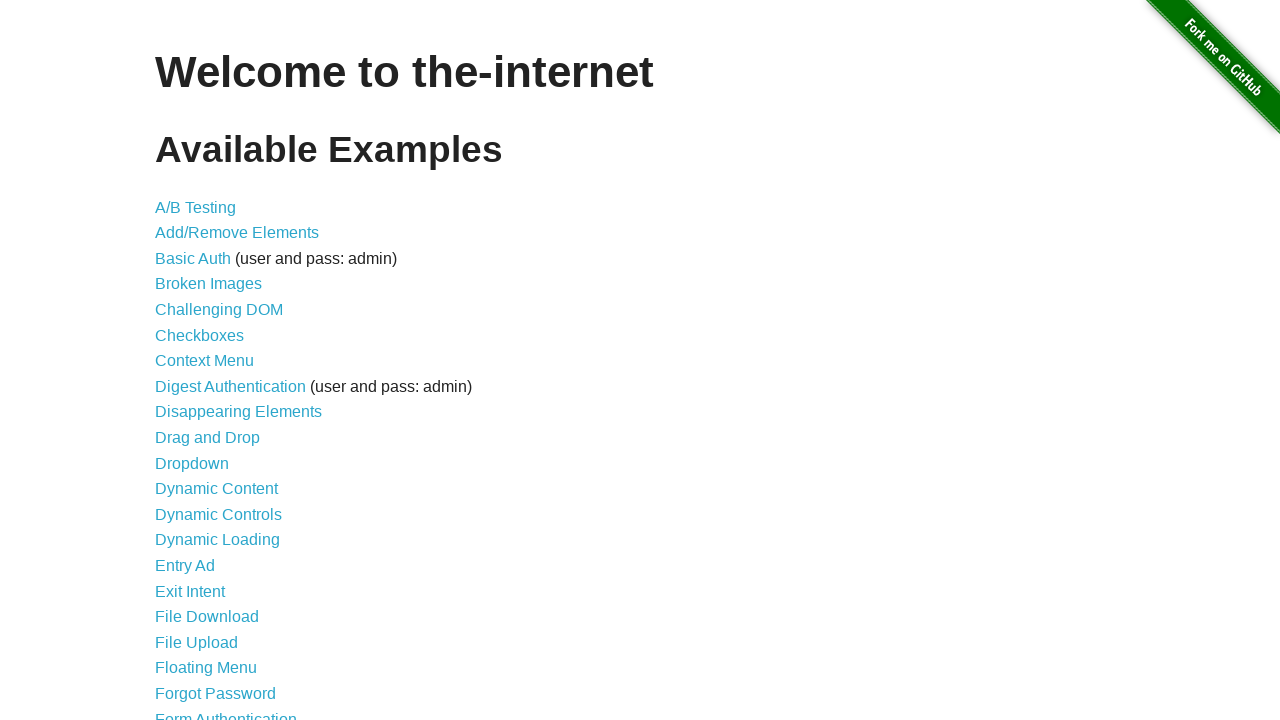

Navigated to A/B test page
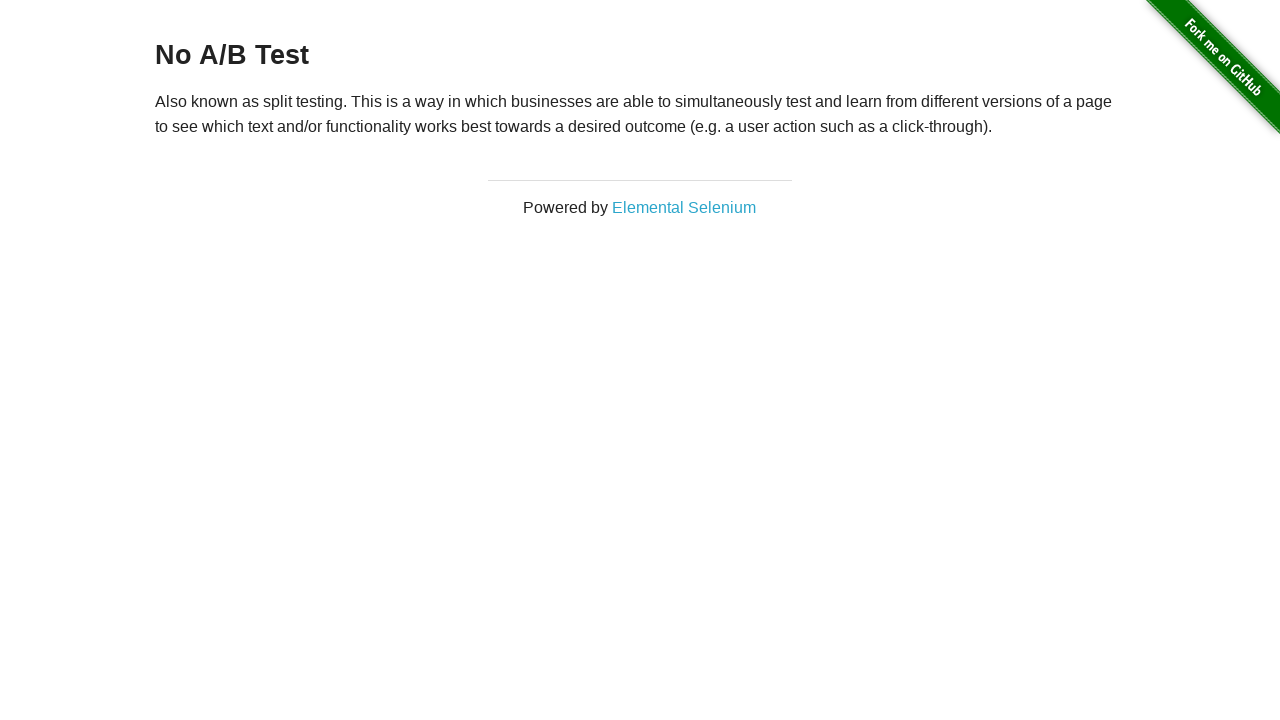

Retrieved heading text from page
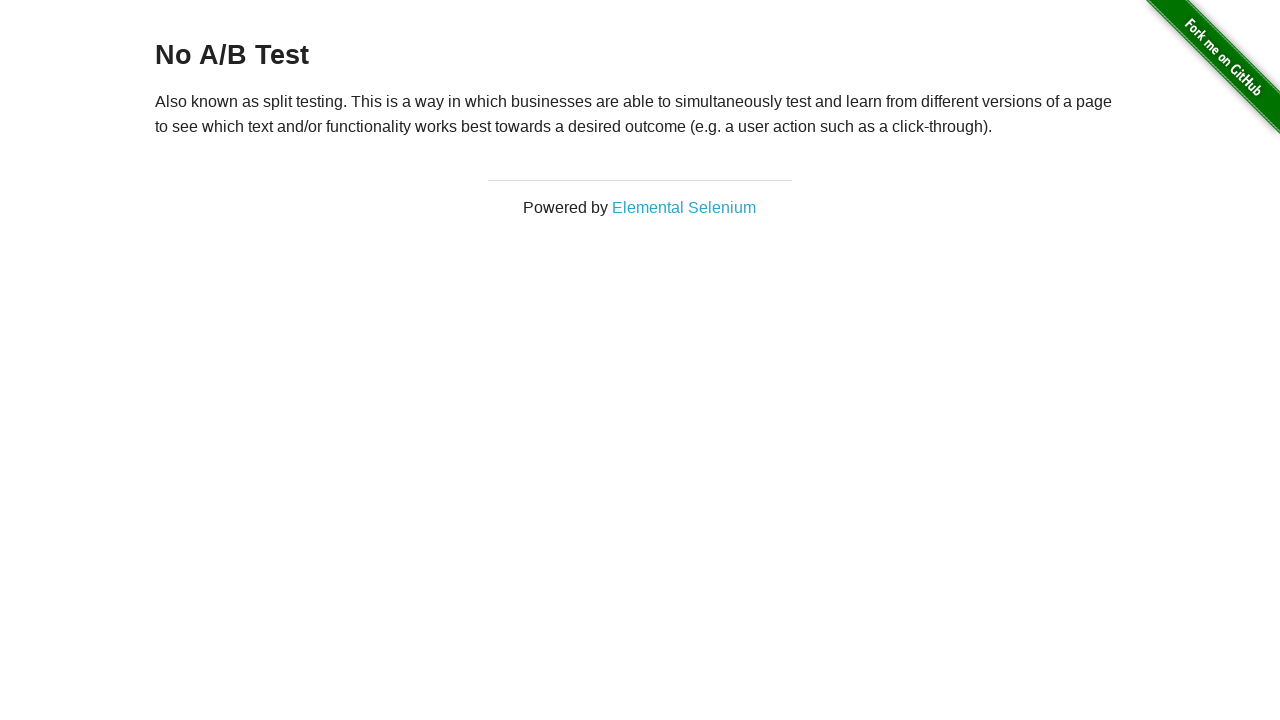

Verified heading text is 'No A/B Test' - opt-out cookie successfully prevented A/B test
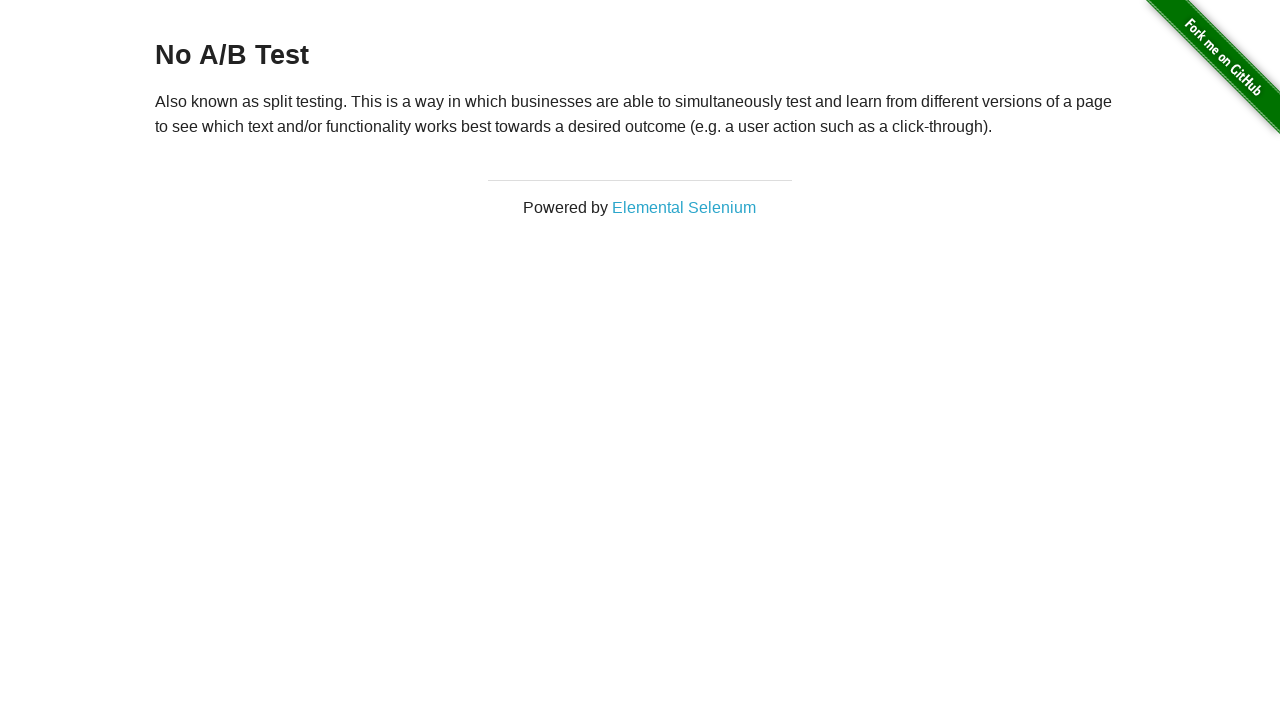

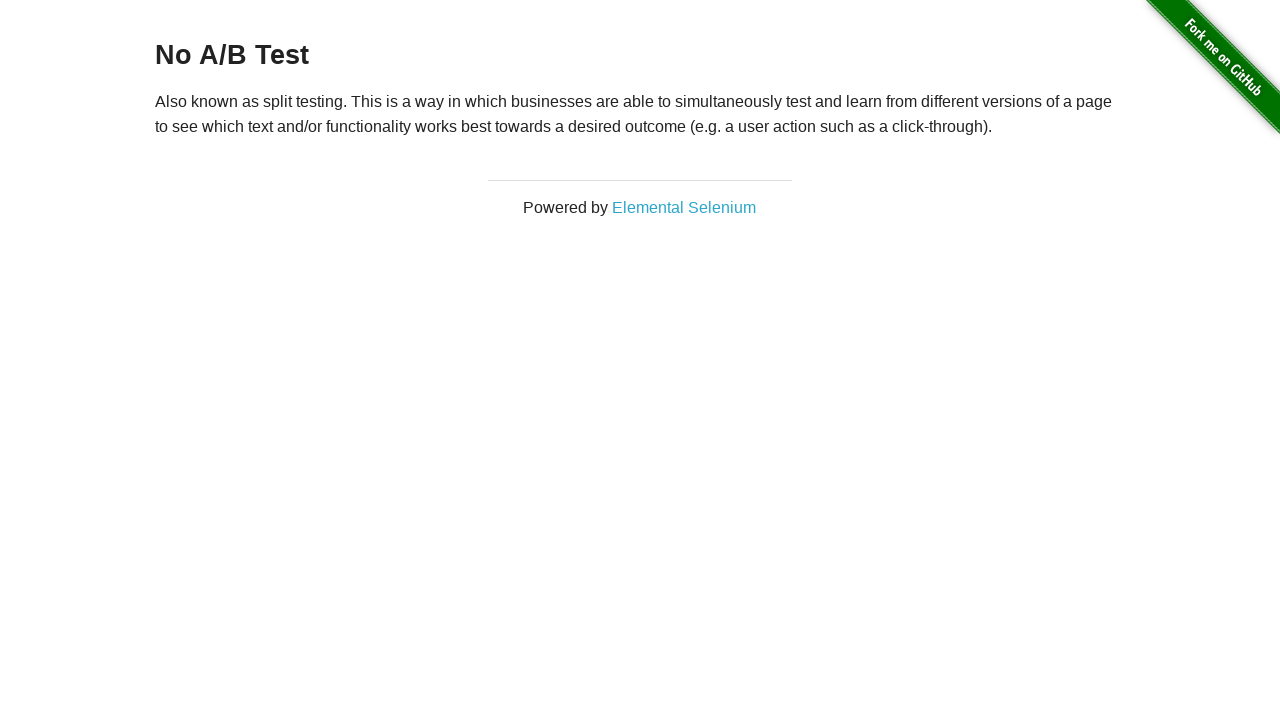